Tests that a tooltip appears when the copy link is clicked and then disappears

Starting URL: https://idvorkin.github.io/manager-book

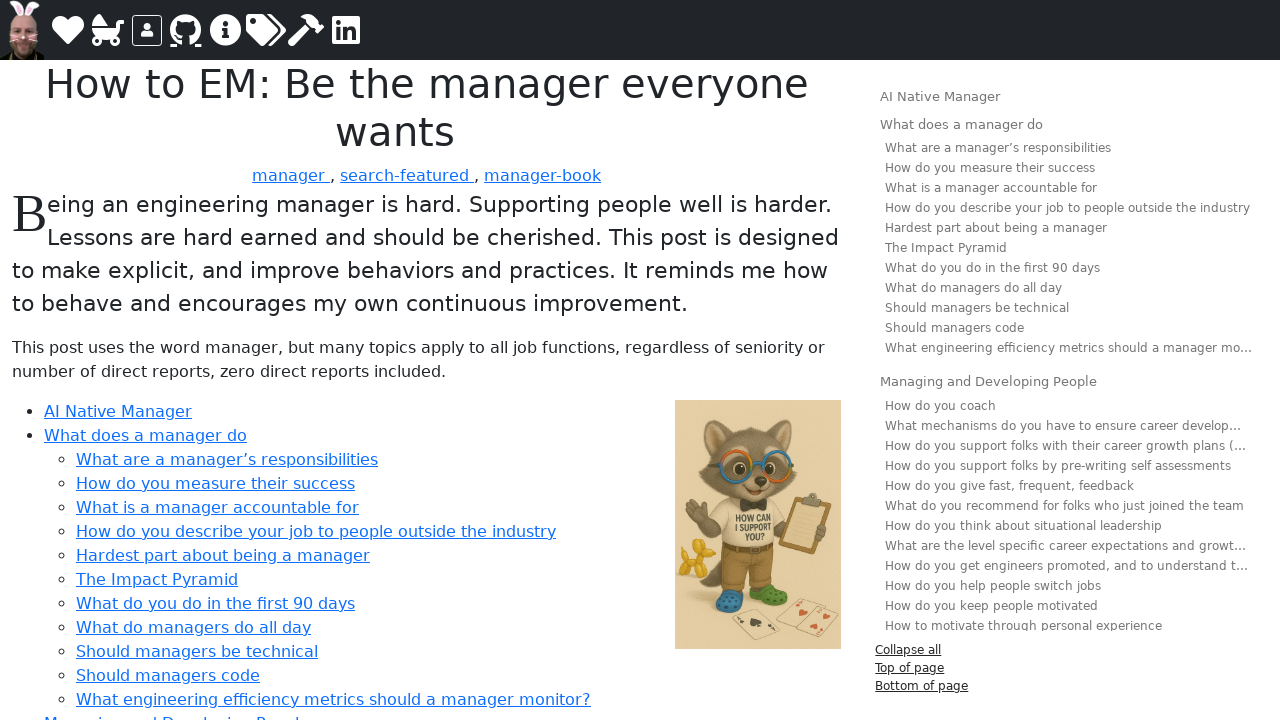

Waited for page to load with networkidle state
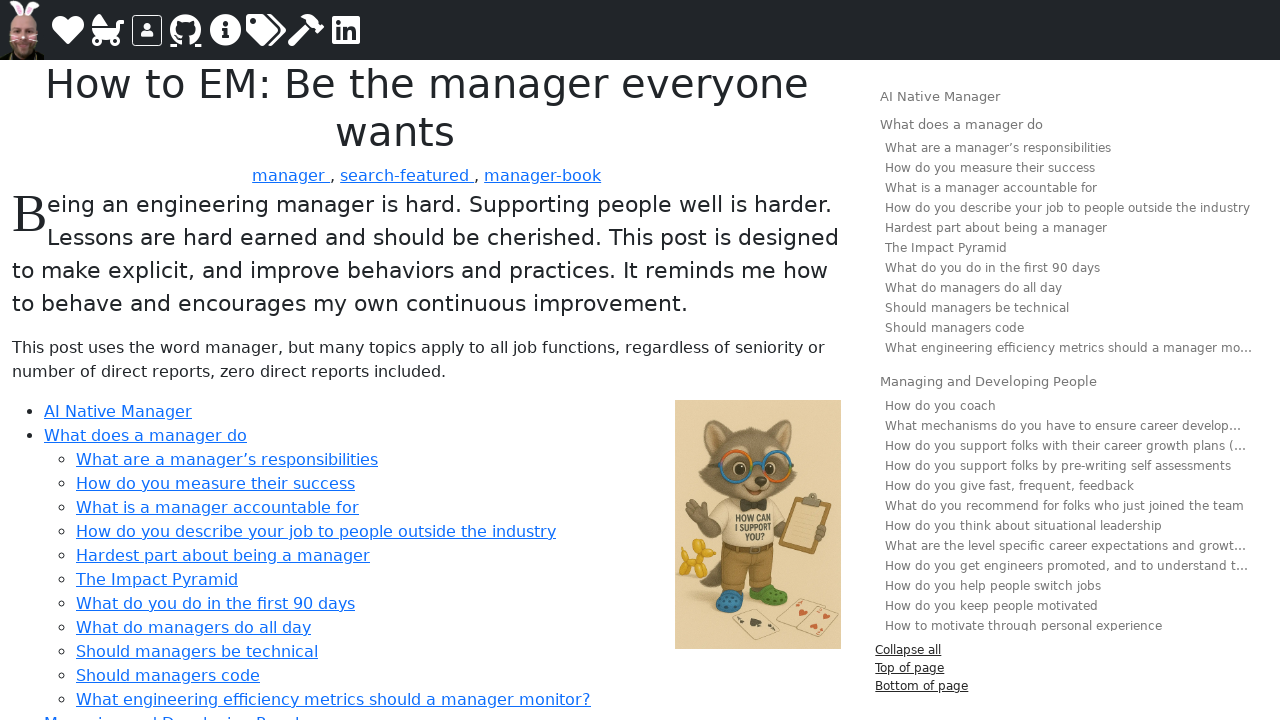

Located first header element with copy link
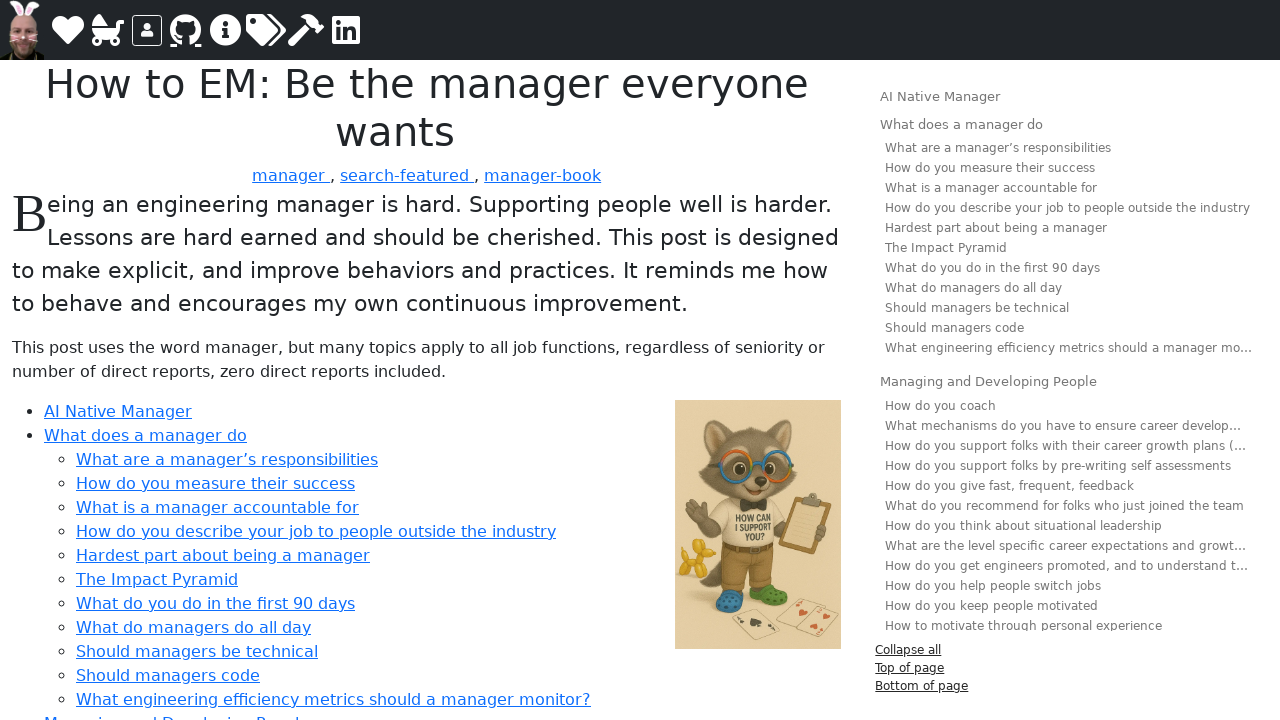

Hovered over header to reveal copy link at (427, 108) on h1, h2, h3, h4, h5, h6 >> internal:has=".header-copy-link" >> nth=0
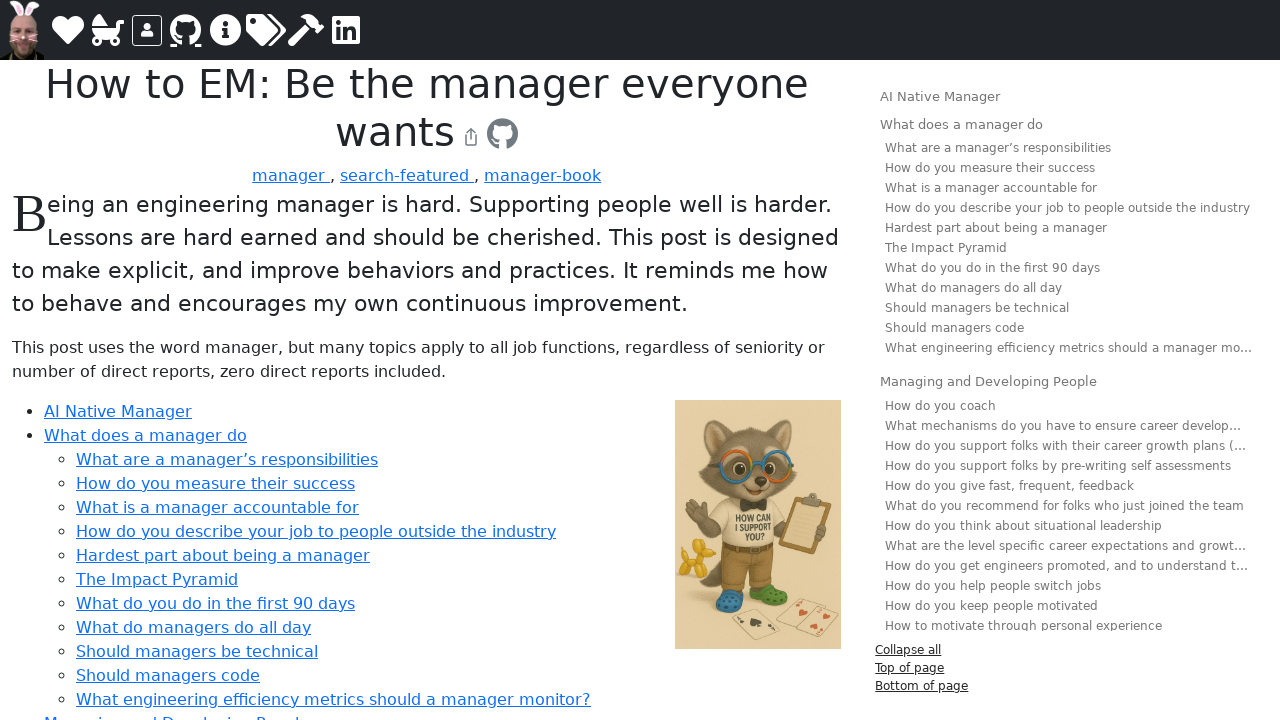

Clicked the copy link button at (471, 137) on h1, h2, h3, h4, h5, h6 >> internal:has=".header-copy-link" >> nth=0 >> .header-c
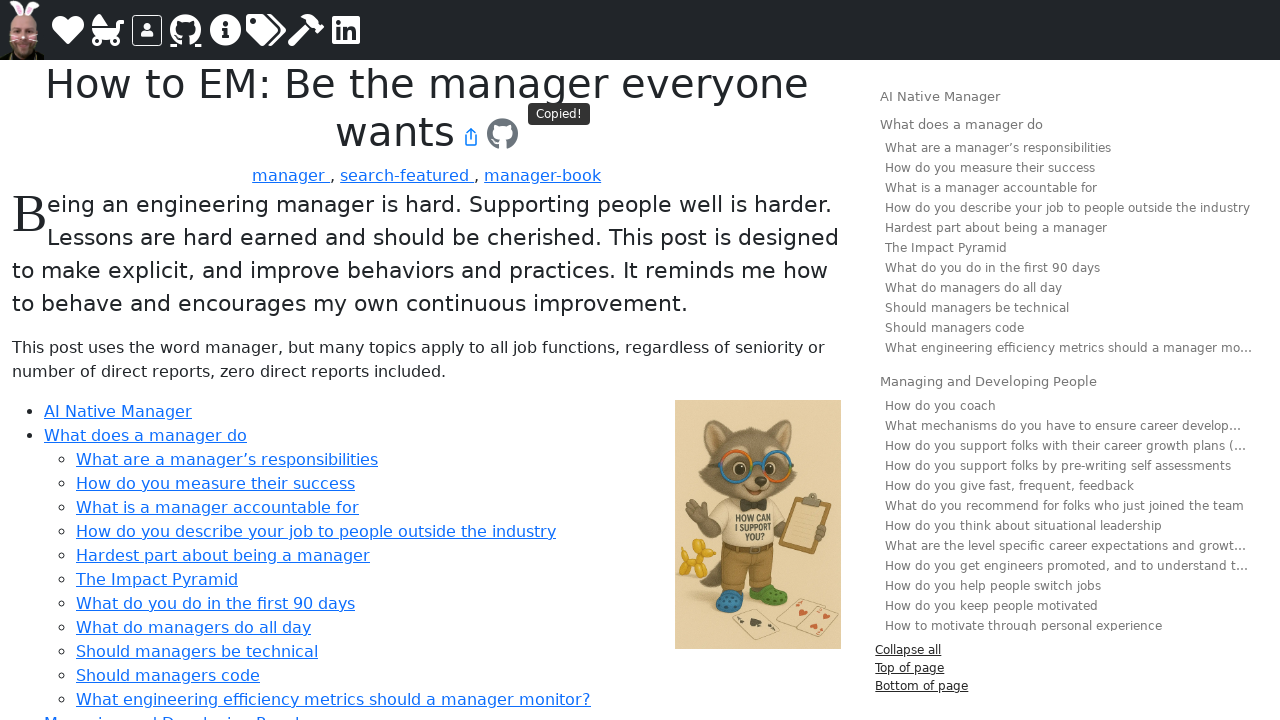

Tooltip appeared after clicking copy link
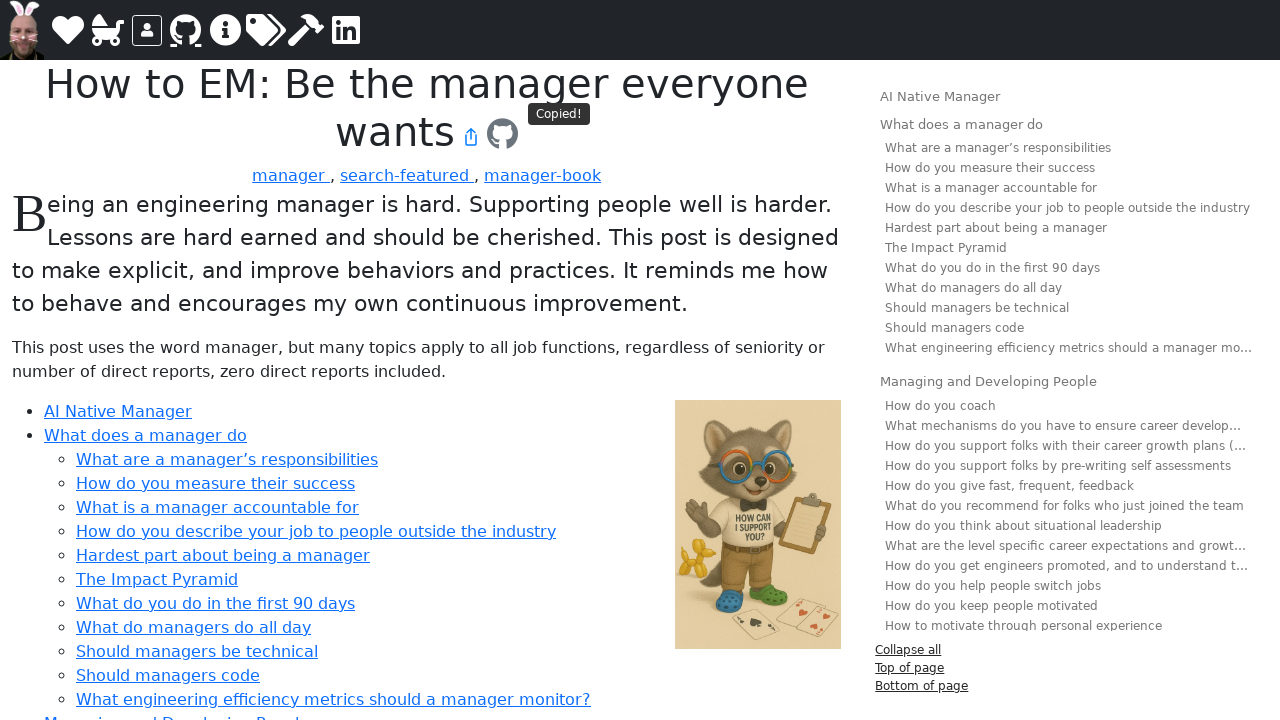

Tooltip disappeared after 3 seconds
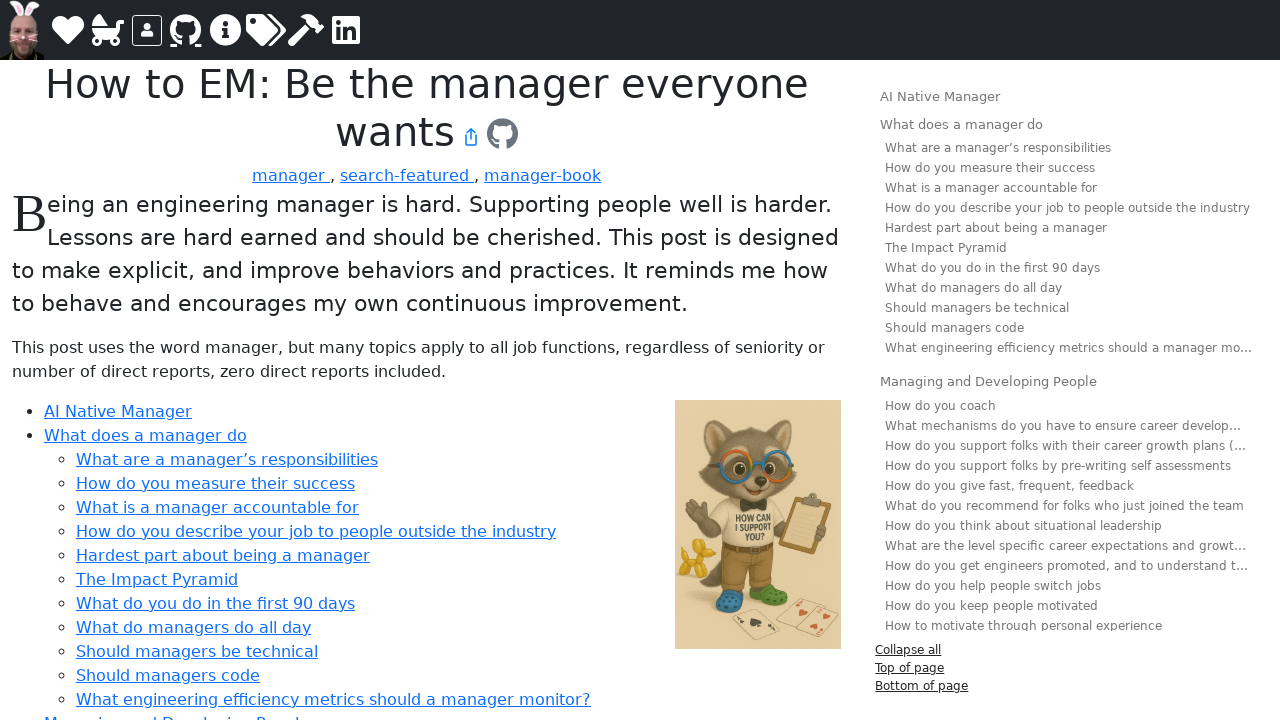

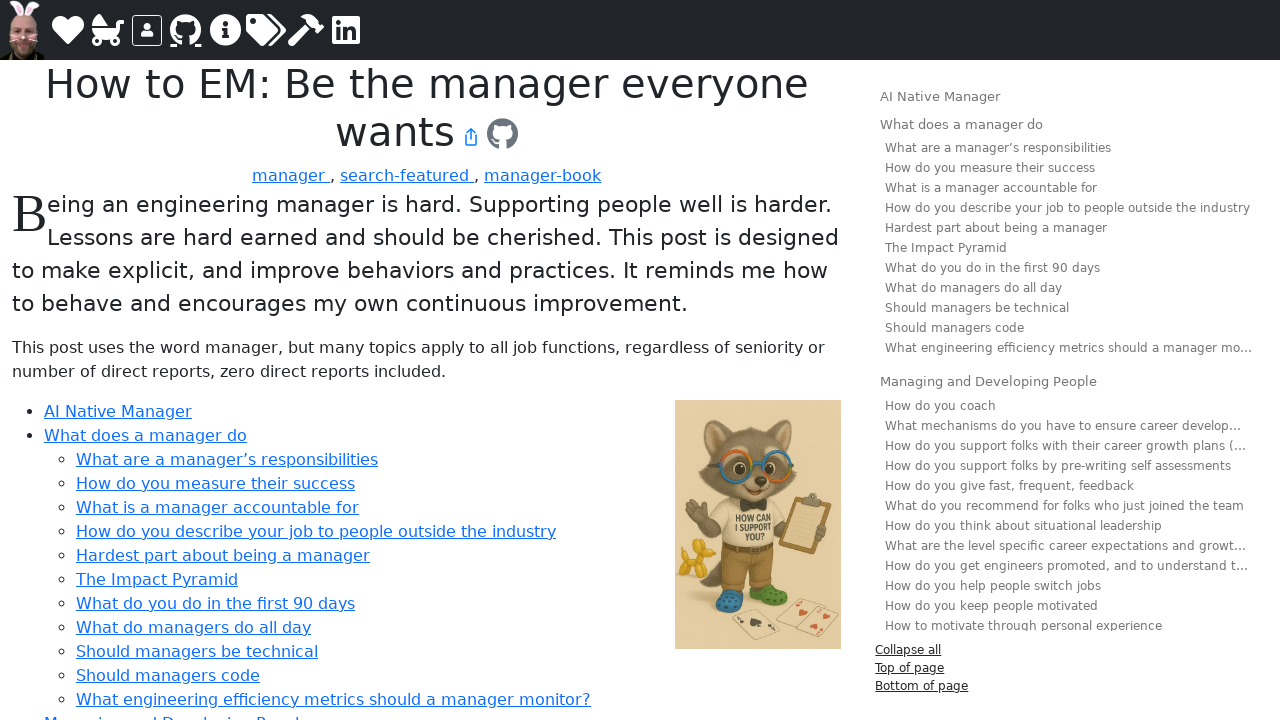